Tests menu hover functionality by moving the mouse over "Main Item 2" and then hovering over the "SUB SUB LIST" submenu item to trigger nested menu display.

Starting URL: https://demoqa.com/menu

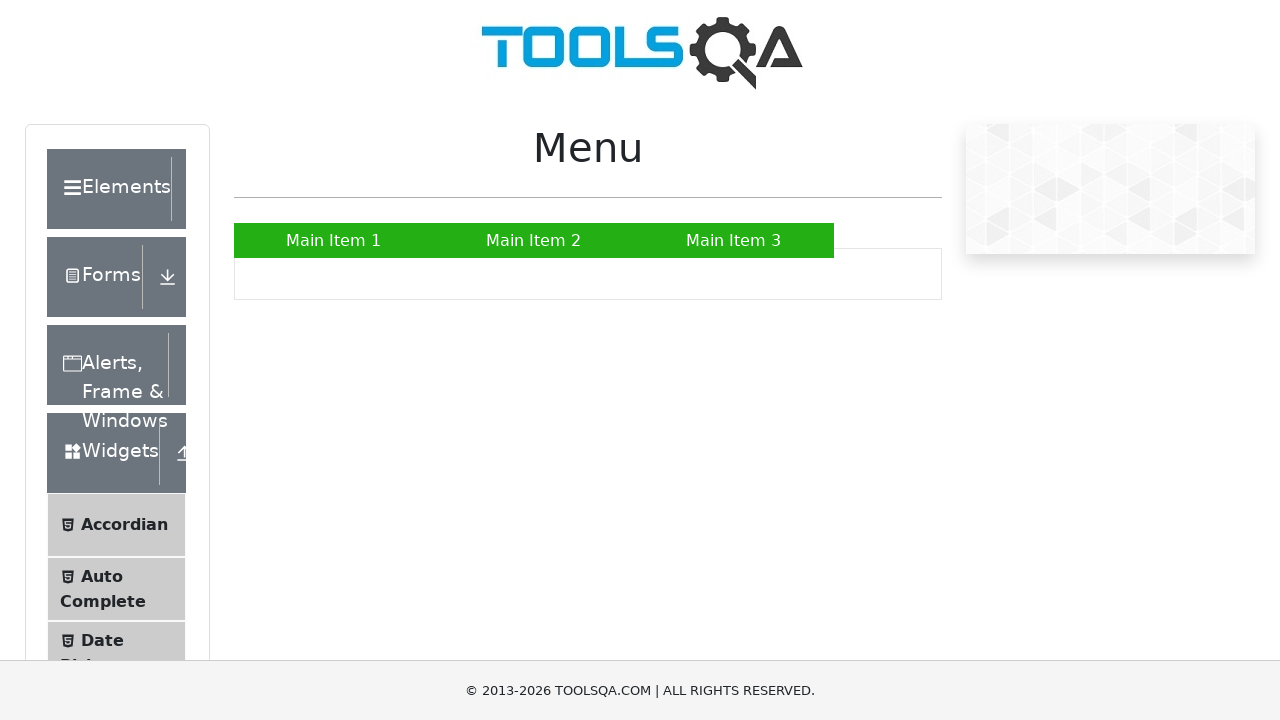

Navigated to https://demoqa.com/menu
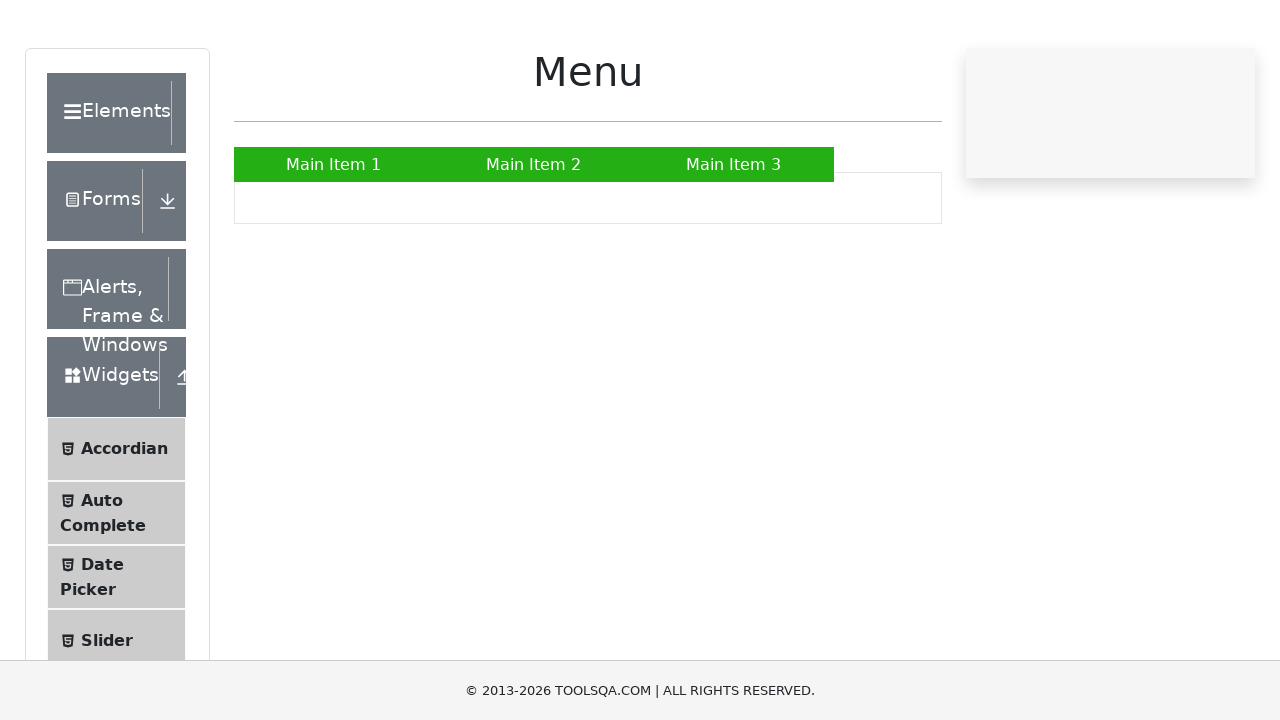

Located 'Main Item 2' menu element
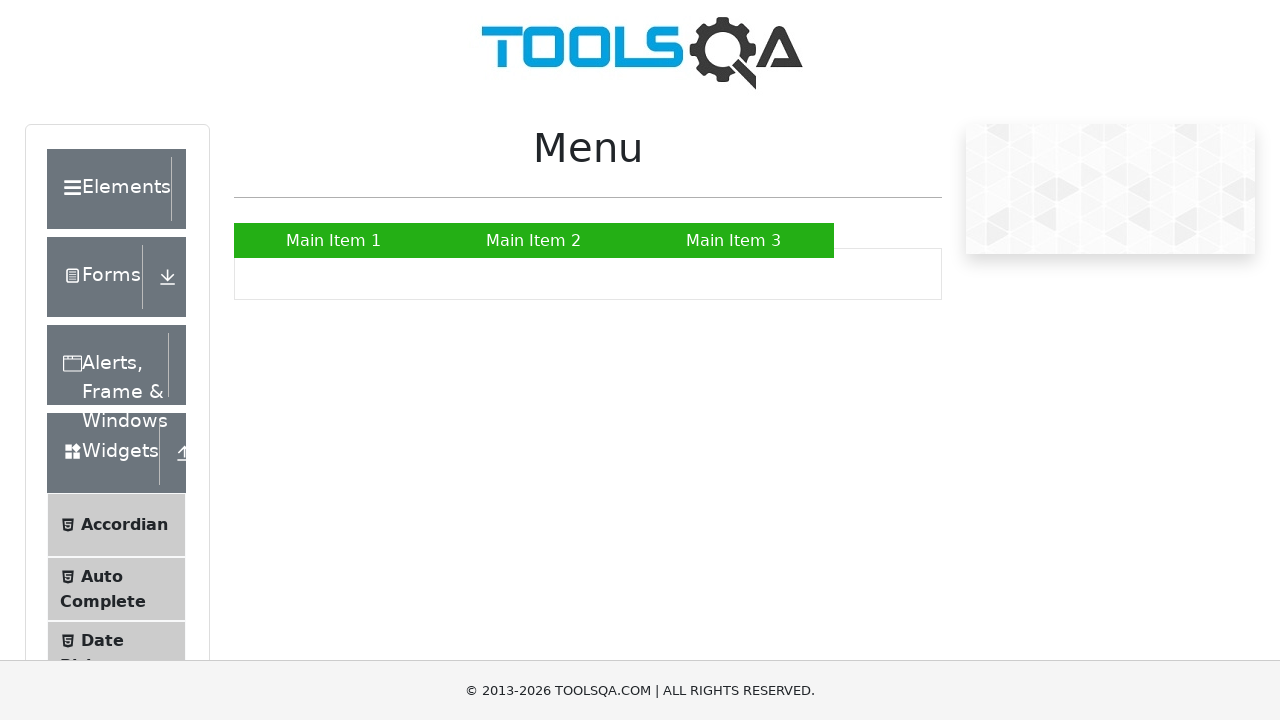

Hovered over 'Main Item 2' to reveal submenu at (534, 240) on internal:text="Main Item 2"s
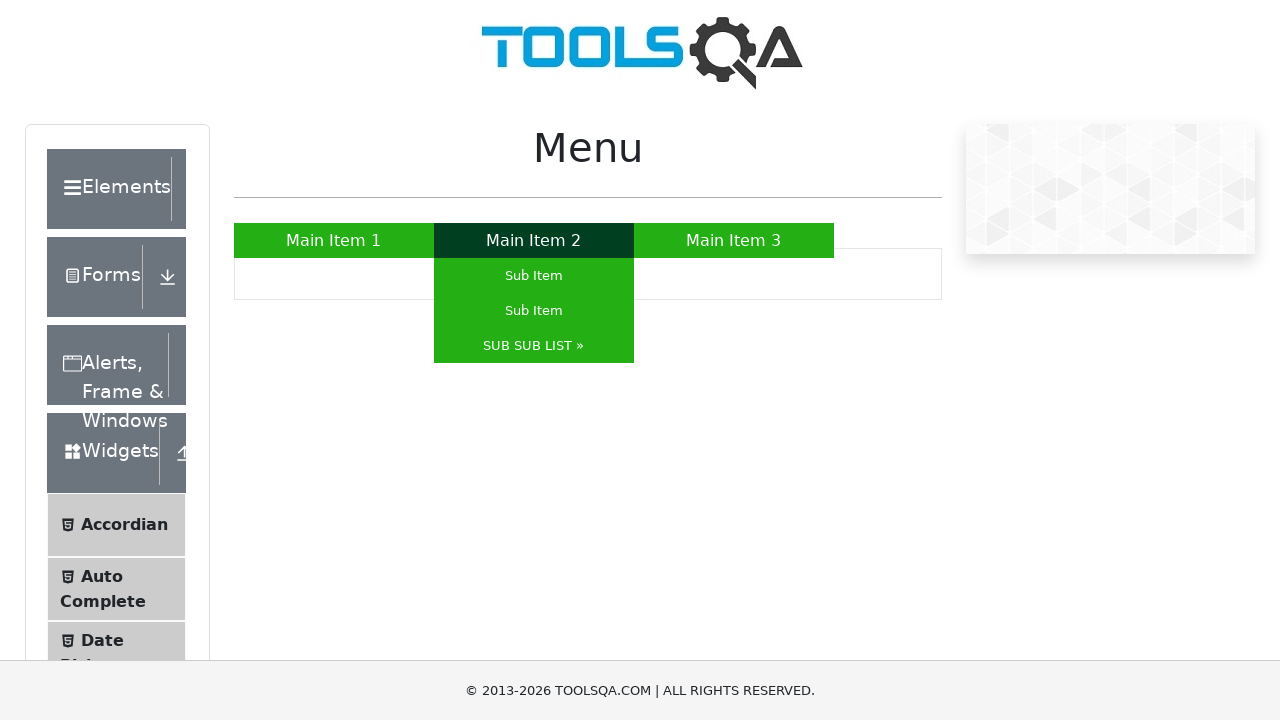

Located 'SUB SUB LIST »' submenu element
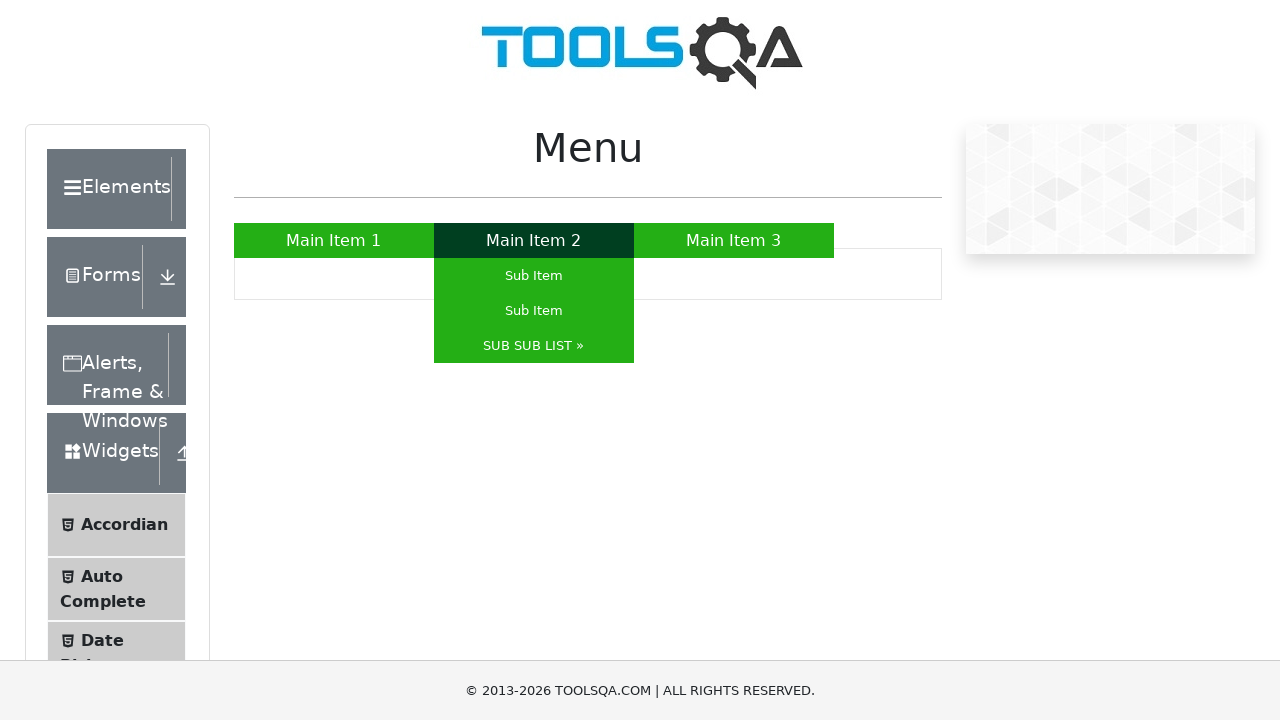

Hovered over 'SUB SUB LIST »' to reveal nested submenu at (534, 346) on internal:text="SUB SUB LIST \u00bb"i
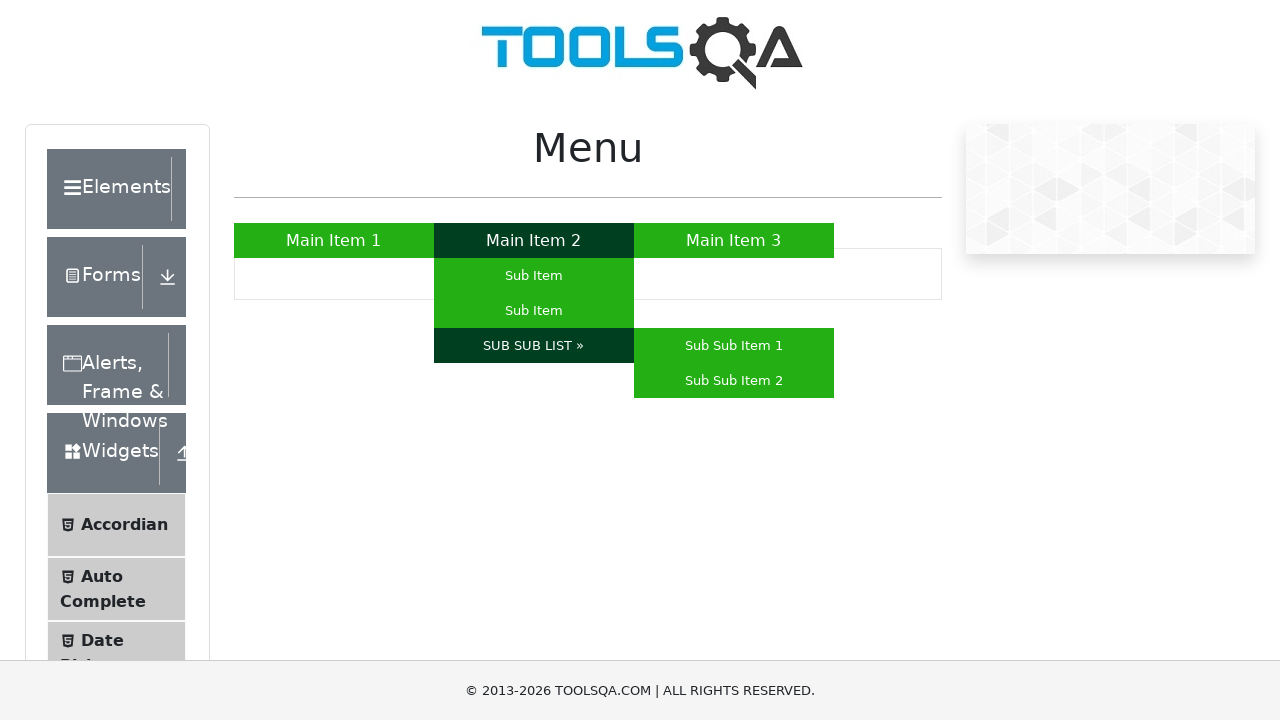

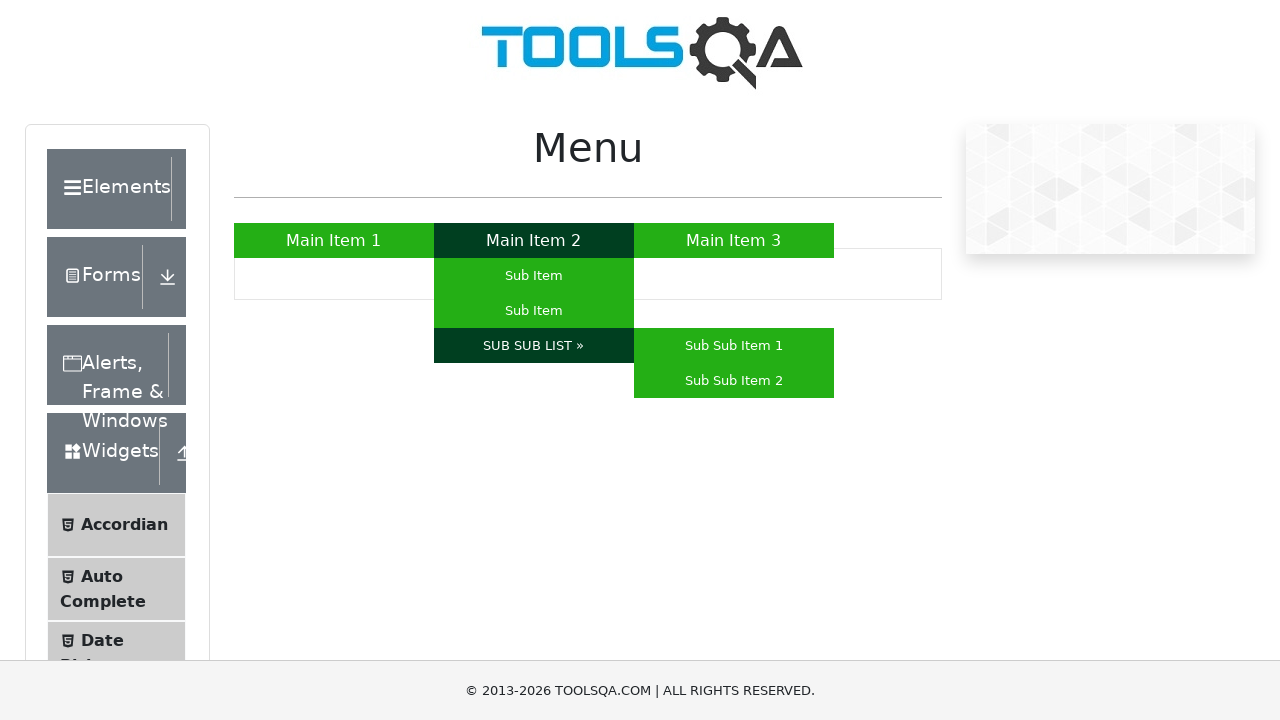